Tests the quantity stepper functionality by clicking the increment and decrement buttons on a product and verifying the quantity value changes correctly.

Starting URL: https://rahulshettyacademy.com/seleniumPractise/#/

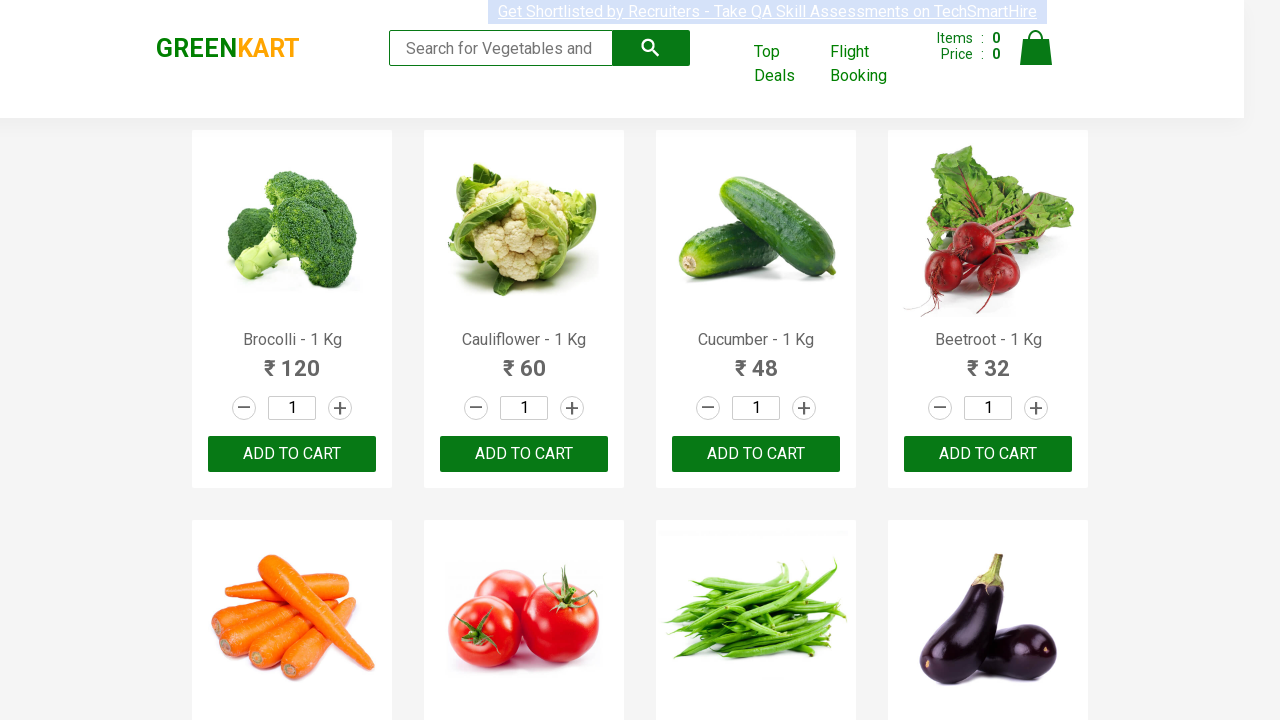

Waited for Brocolli product to be visible on the page
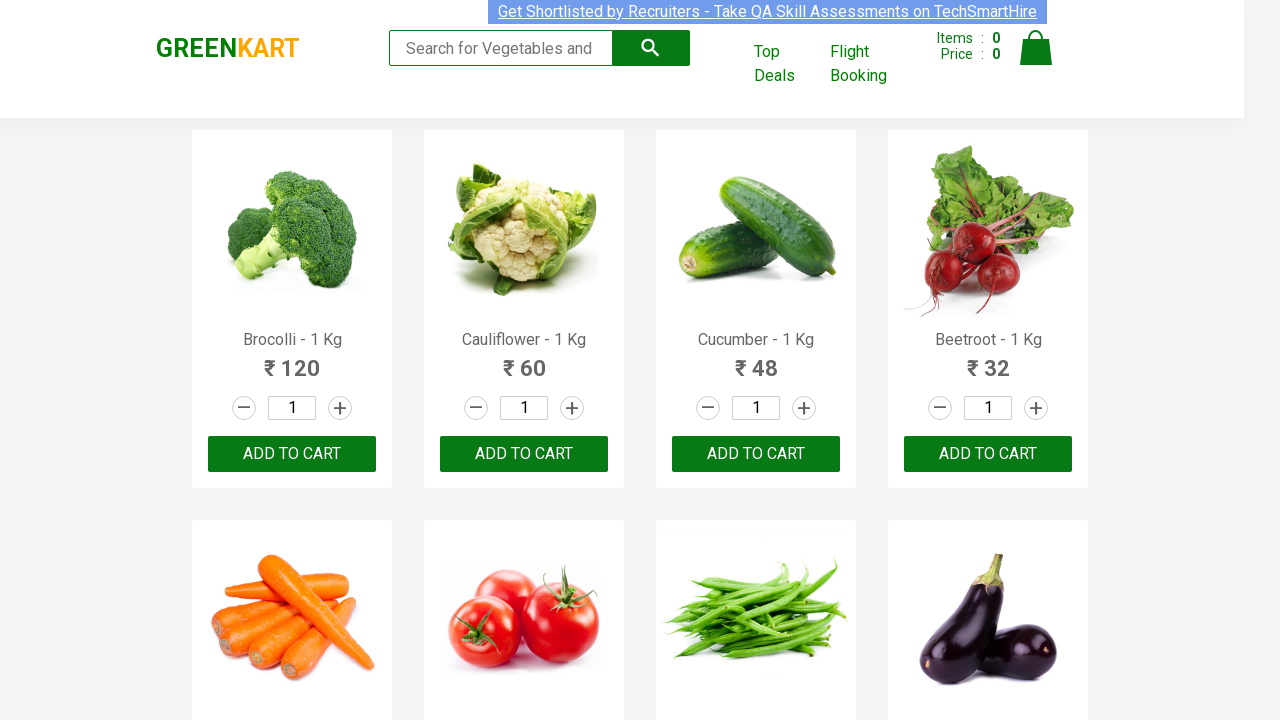

Located quantity input field for Brocolli product
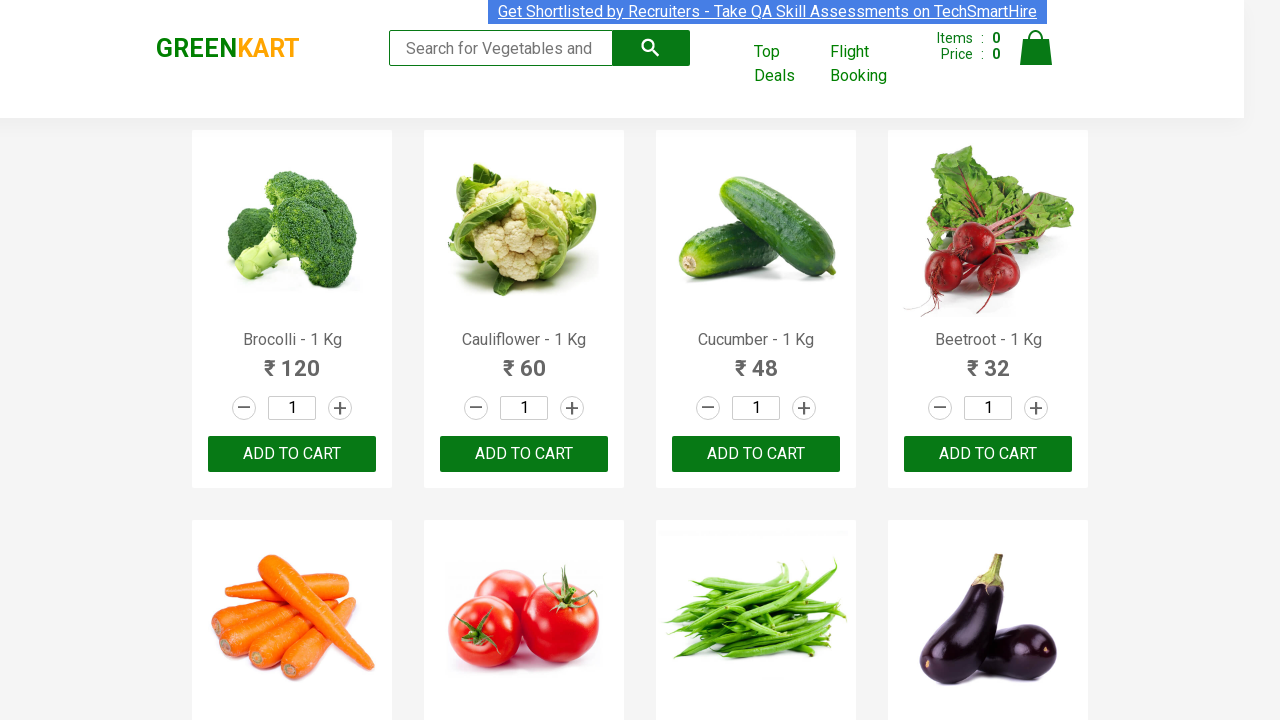

Located increment button for Brocolli product
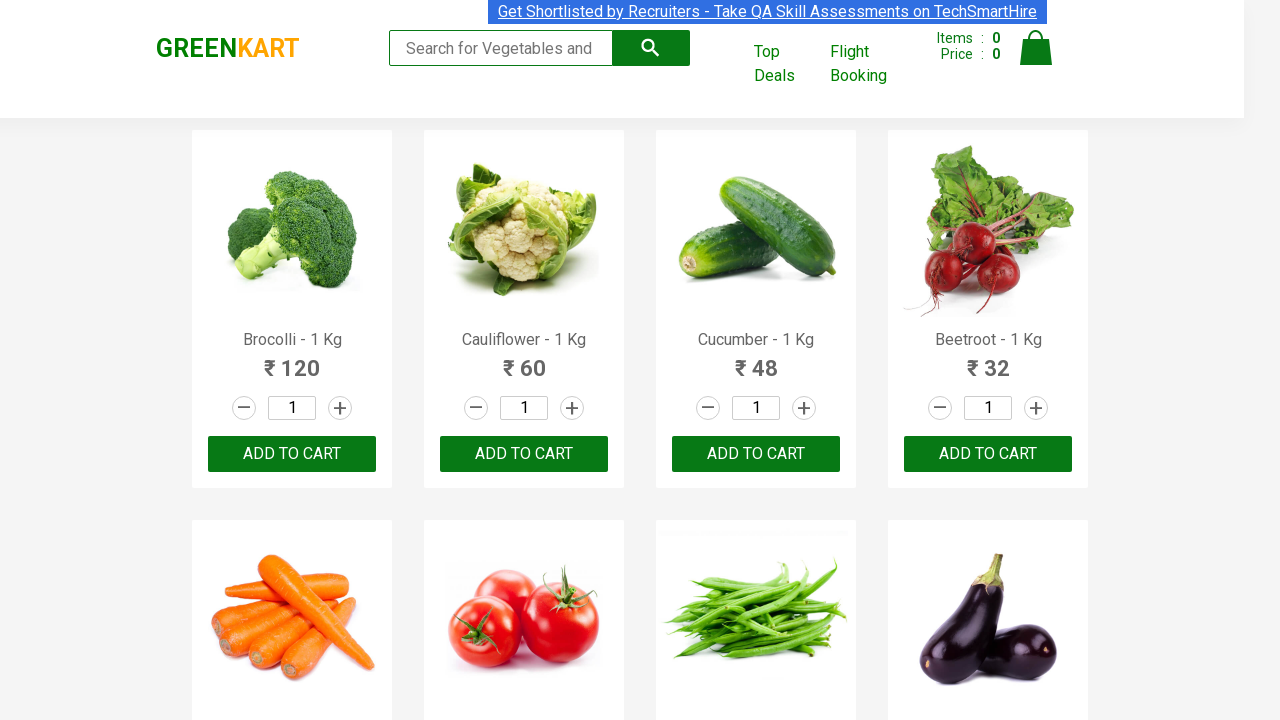

Located decrement button for Brocolli product
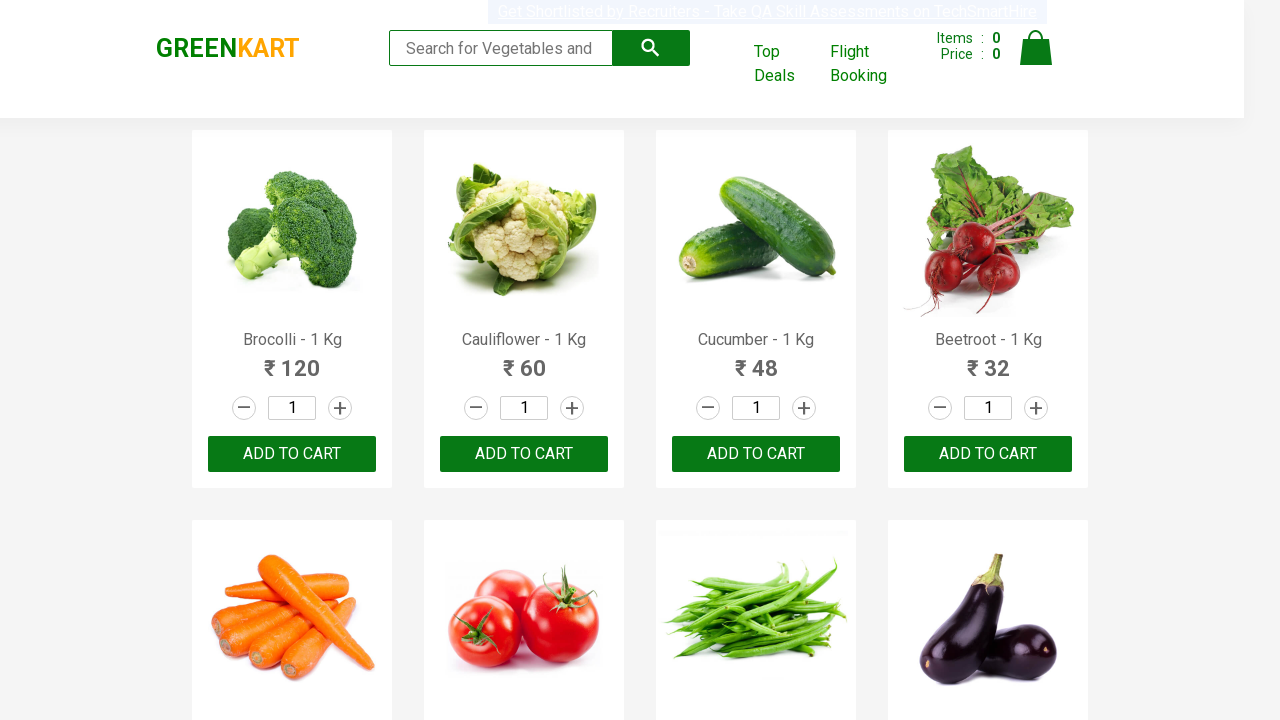

Clicked increment button to increase quantity for Brocolli at (340, 408) on .product:has-text("Brocolli") .increment
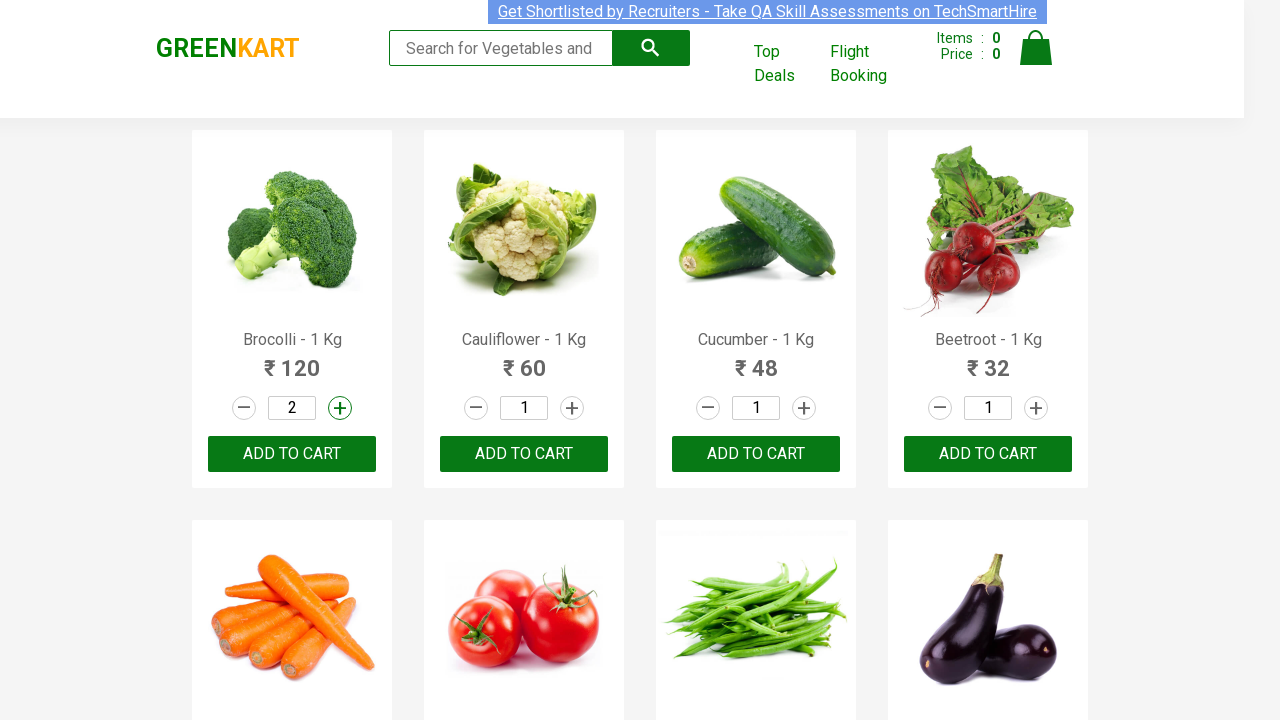

Clicked decrement button to decrease quantity for Brocolli at (244, 408) on .product:has-text("Brocolli") .decrement
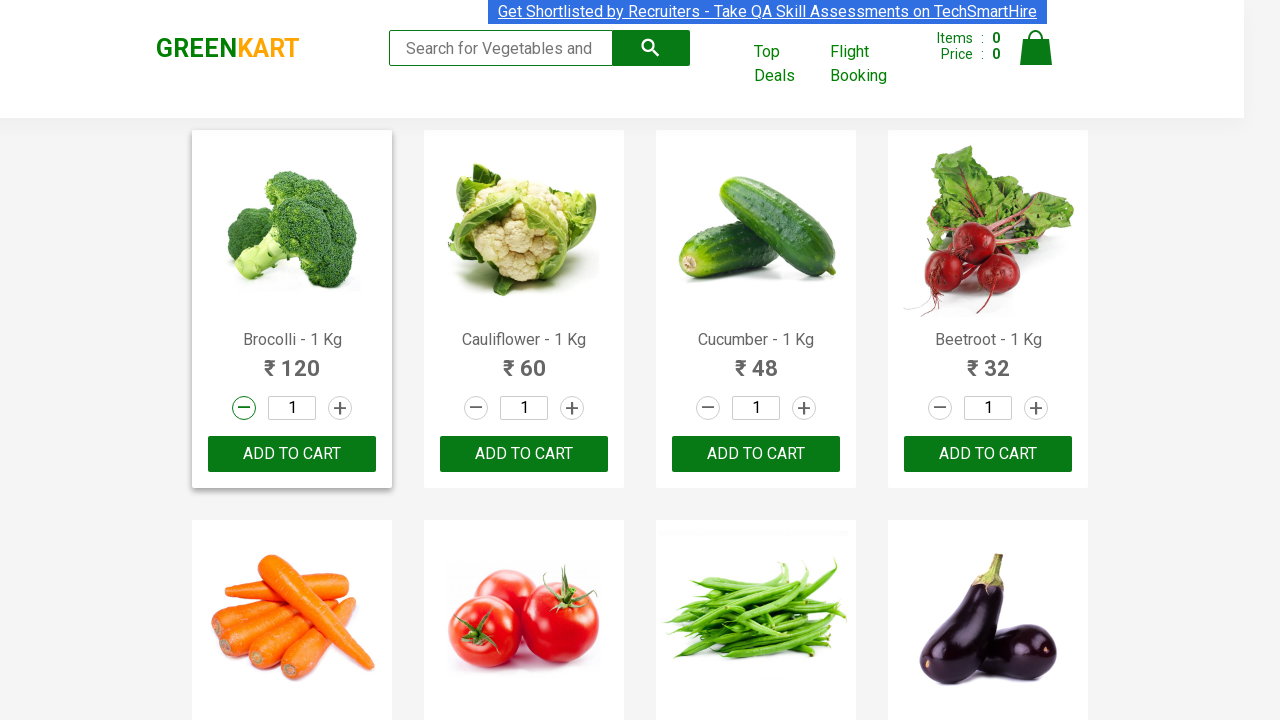

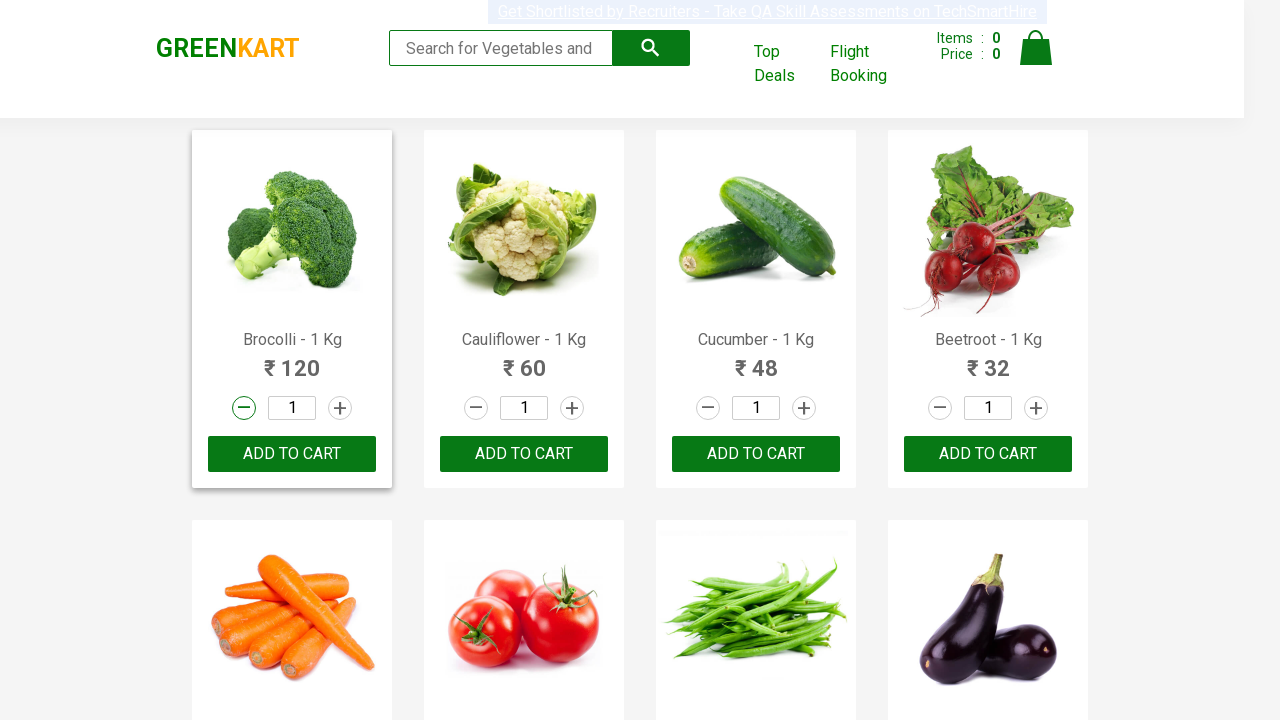